Navigates to the Applitools demo page and clicks the login button to access the app page. This is a demo site that doesn't require actual credentials.

Starting URL: https://demo.applitools.com

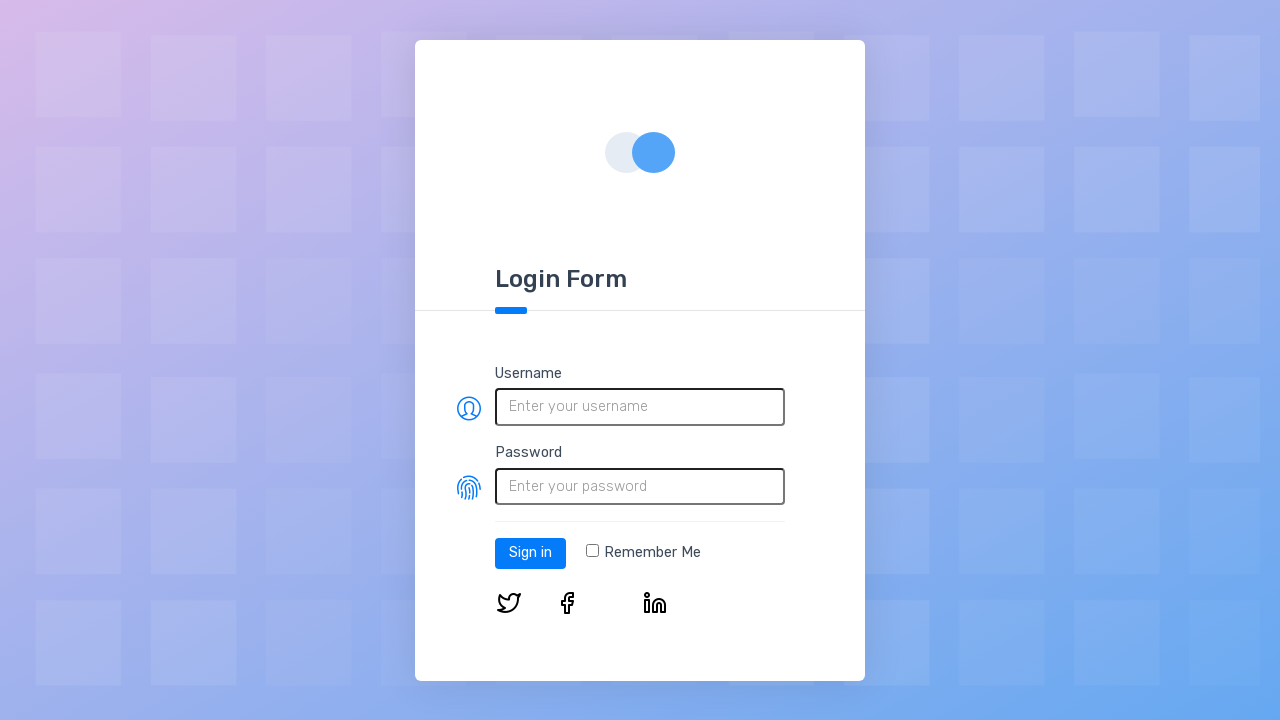

Login button element loaded on the page
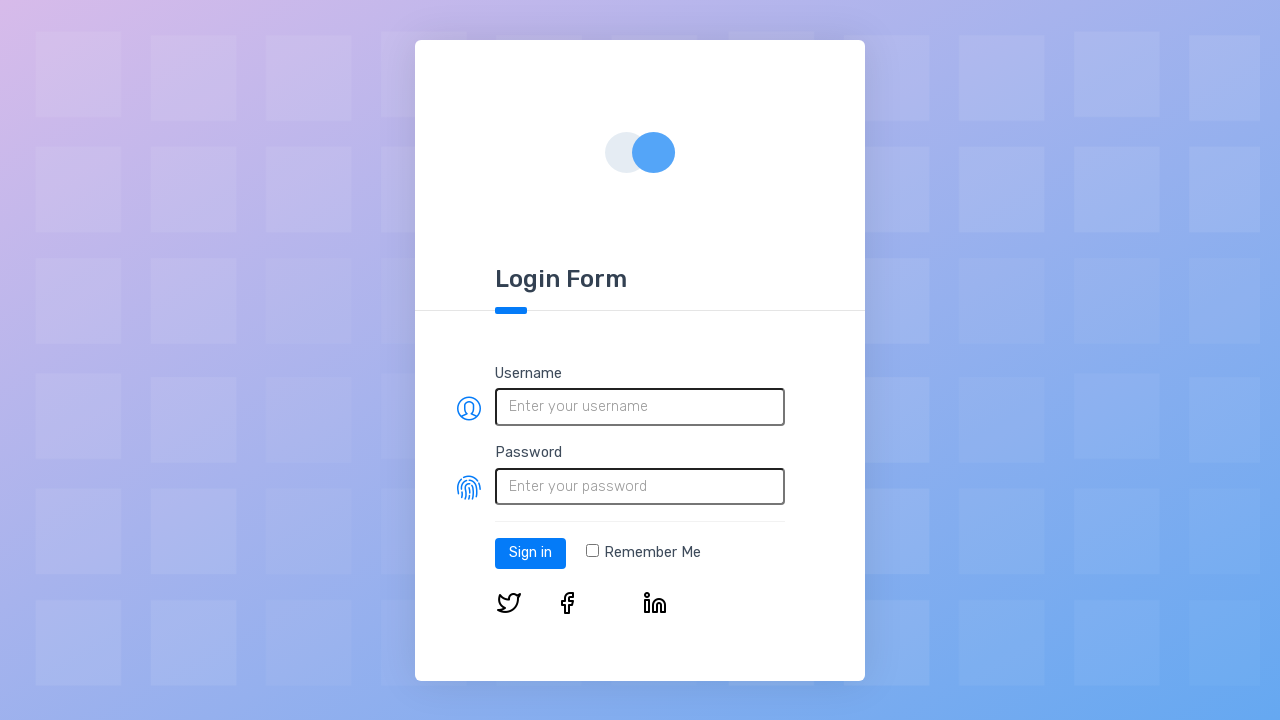

Clicked the login button at (530, 553) on #log-in
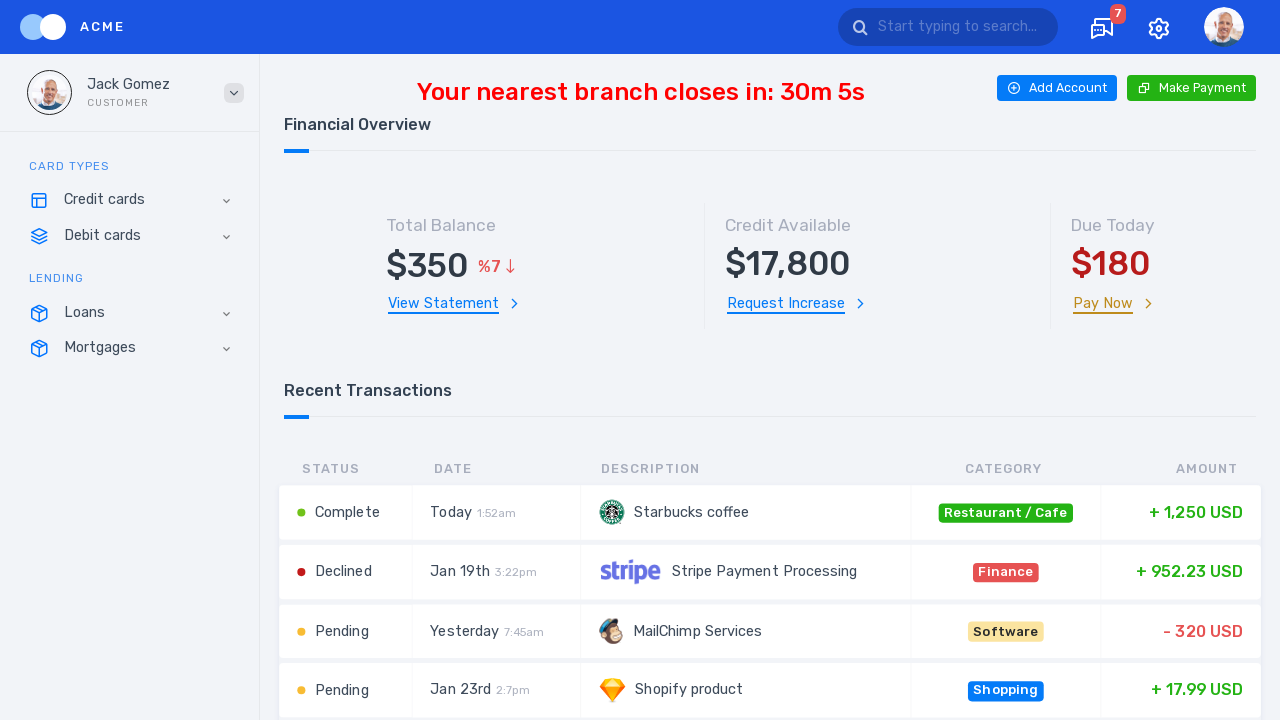

App page loaded after login (network idle)
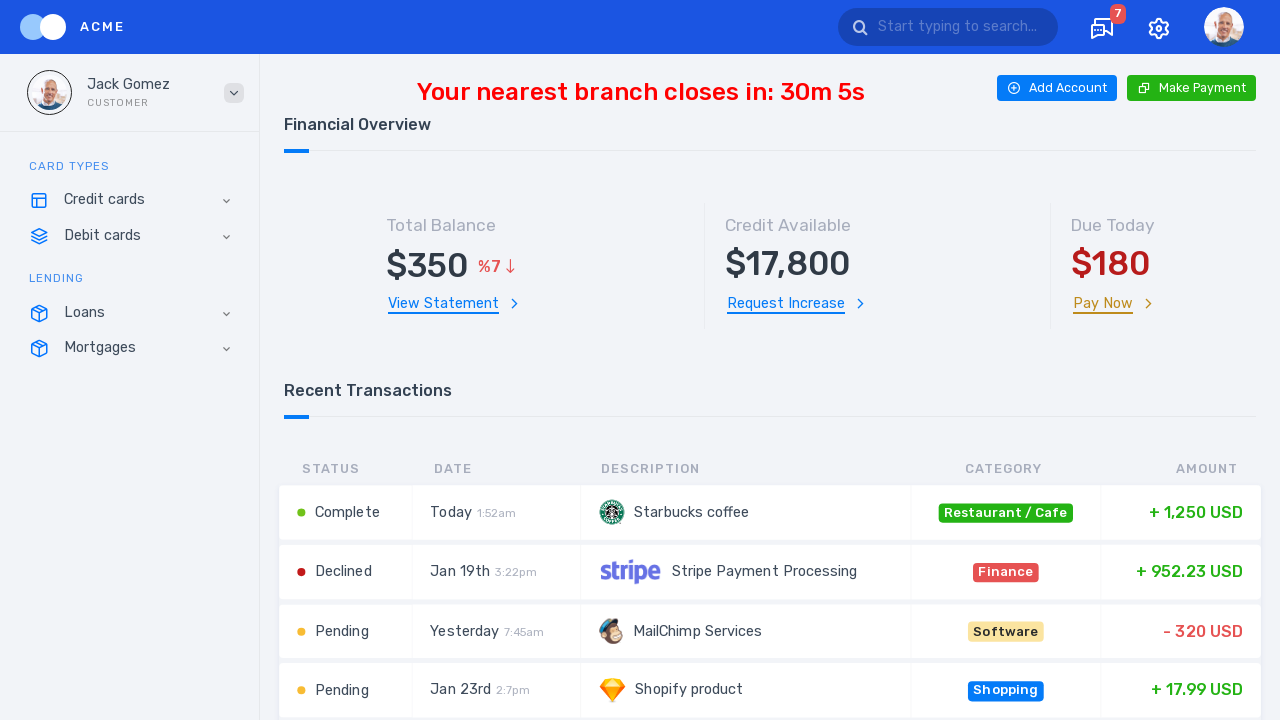

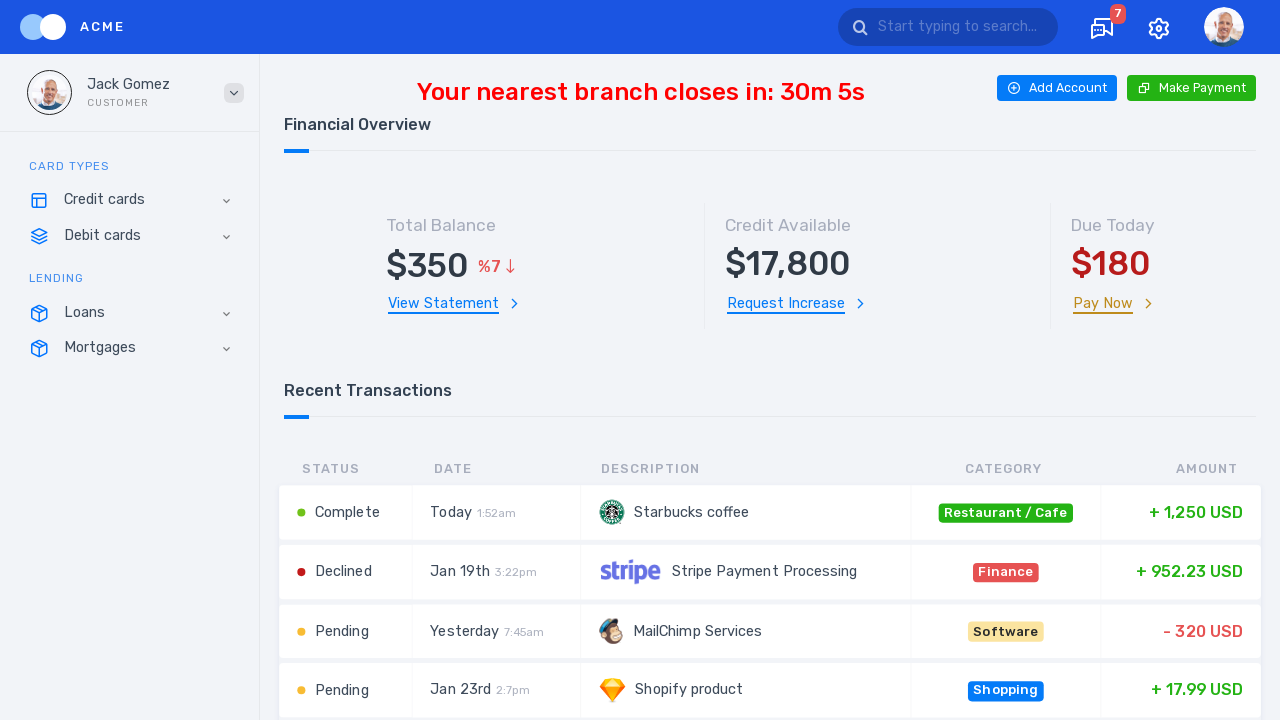